Tests focus action on an element and verifies the style change when focused

Starting URL: https://example.cypress.io/commands/actions

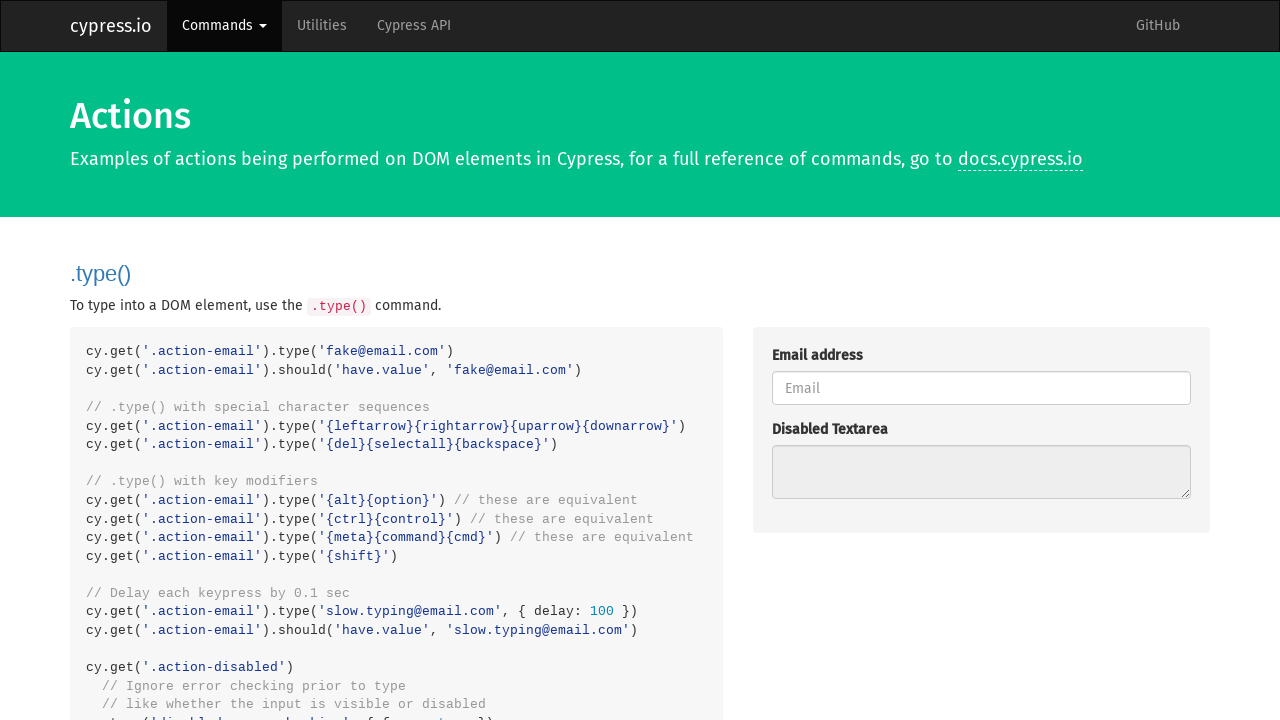

Clicked on element with class 'action-focus' to focus it at (981, 361) on .action-focus
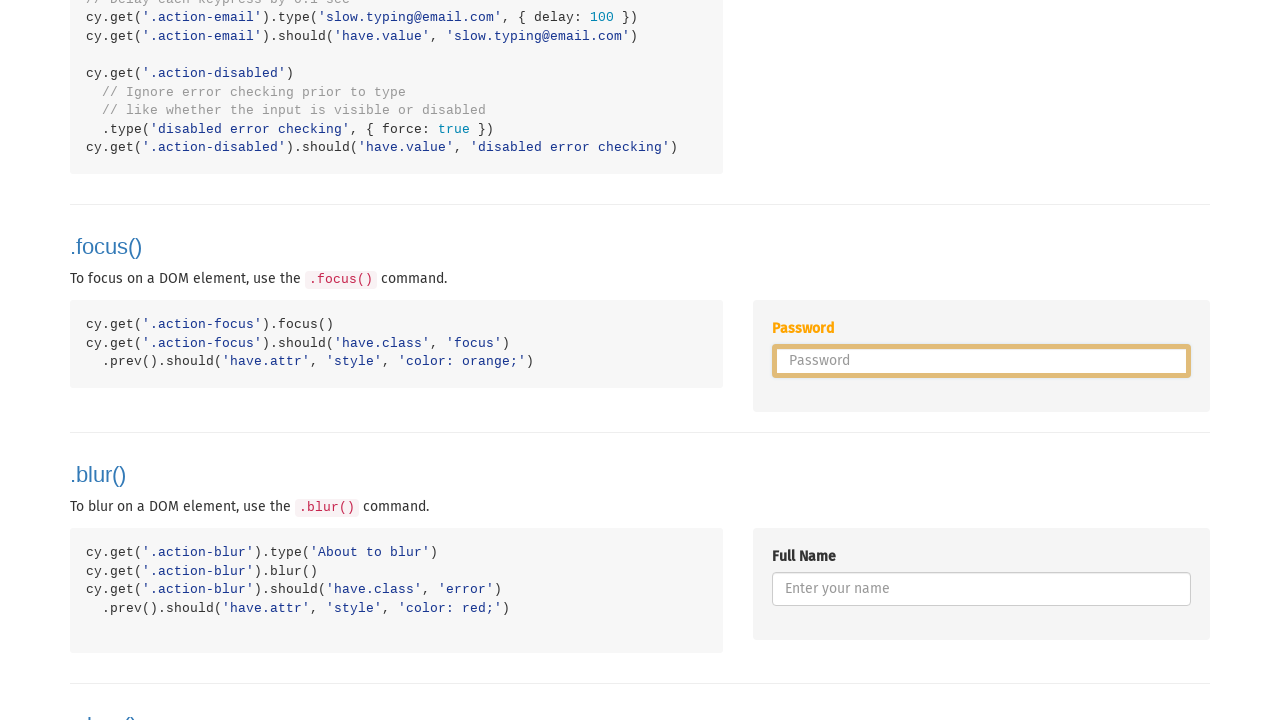

Located label element with for='password1' attribute
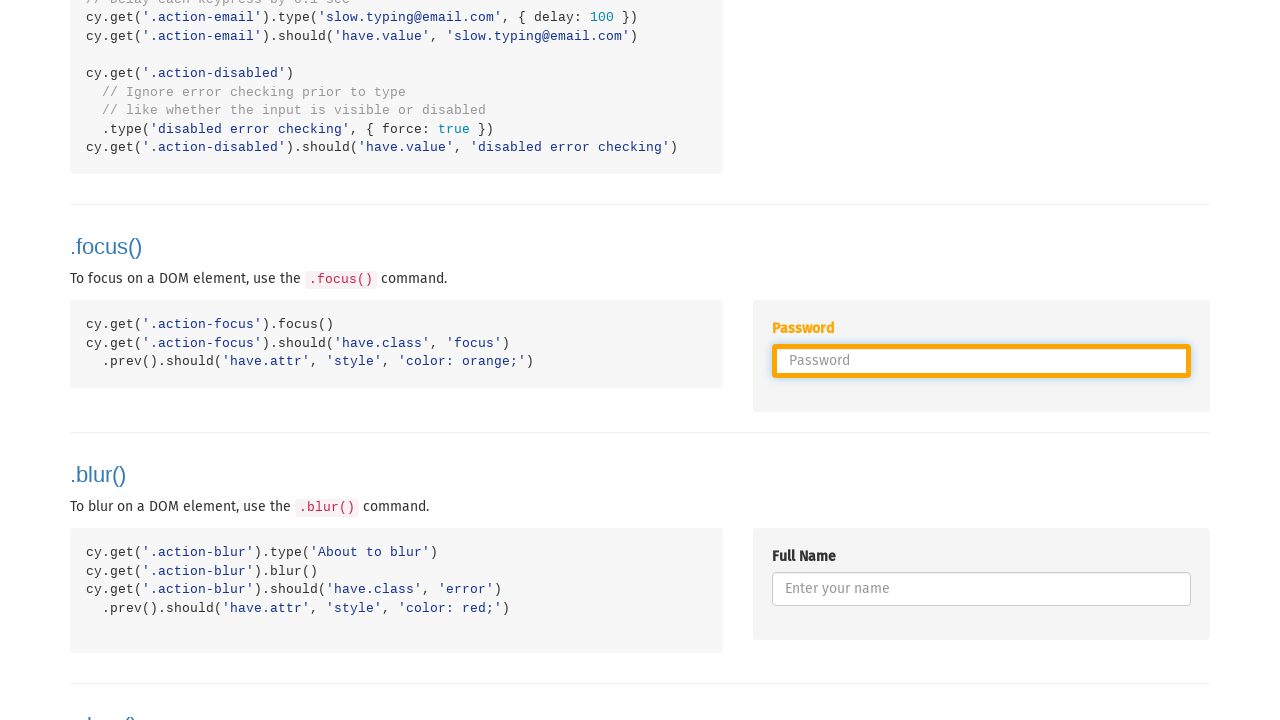

Retrieved style attribute from label element
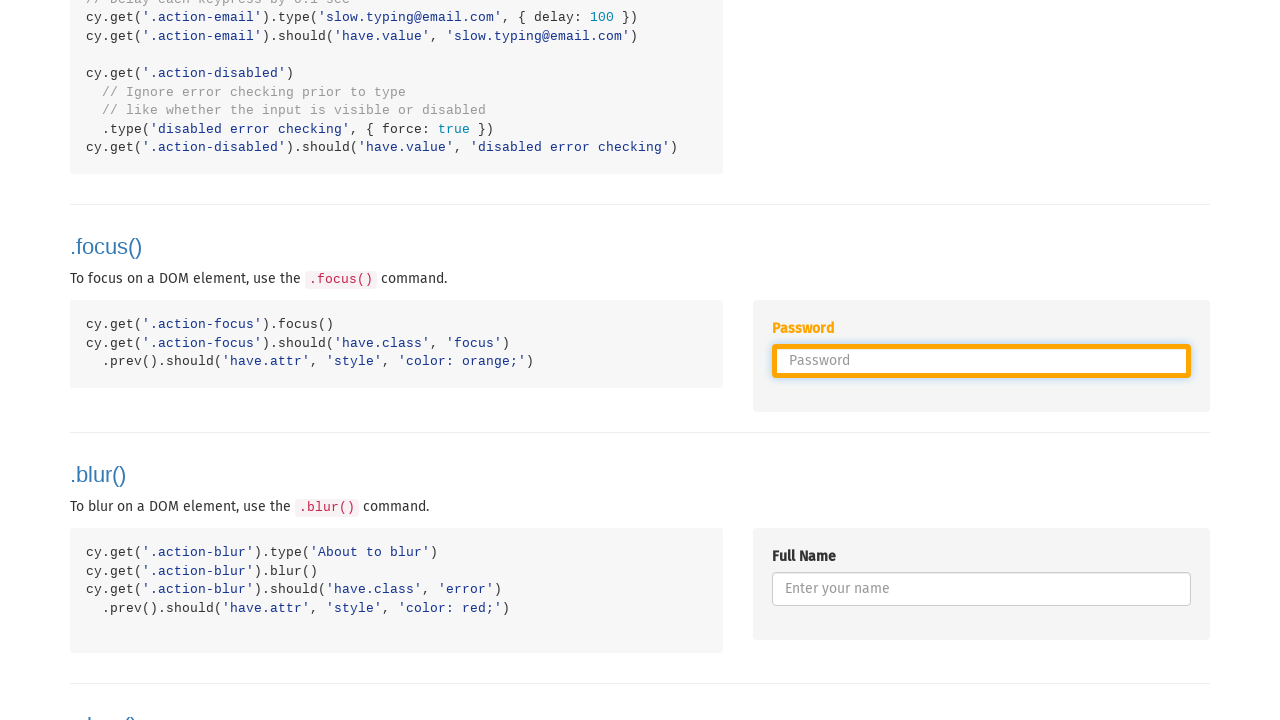

Verified that label style contains orange color, confirming focus state change
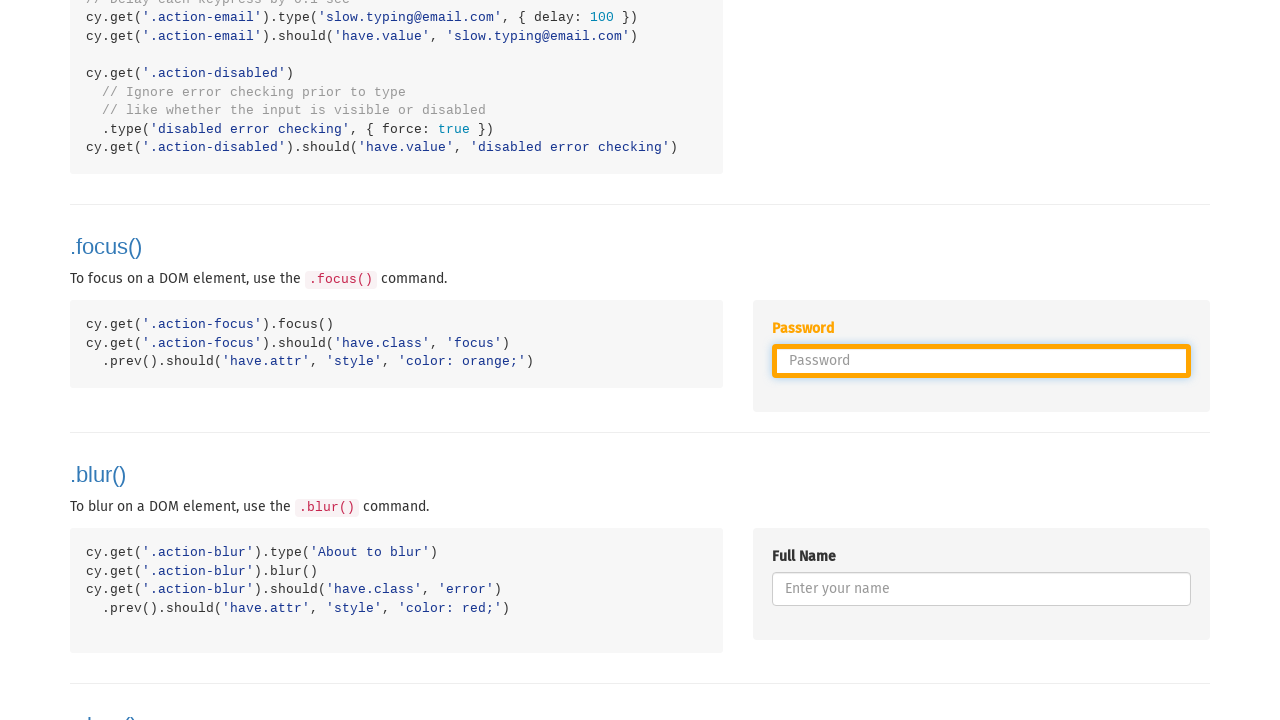

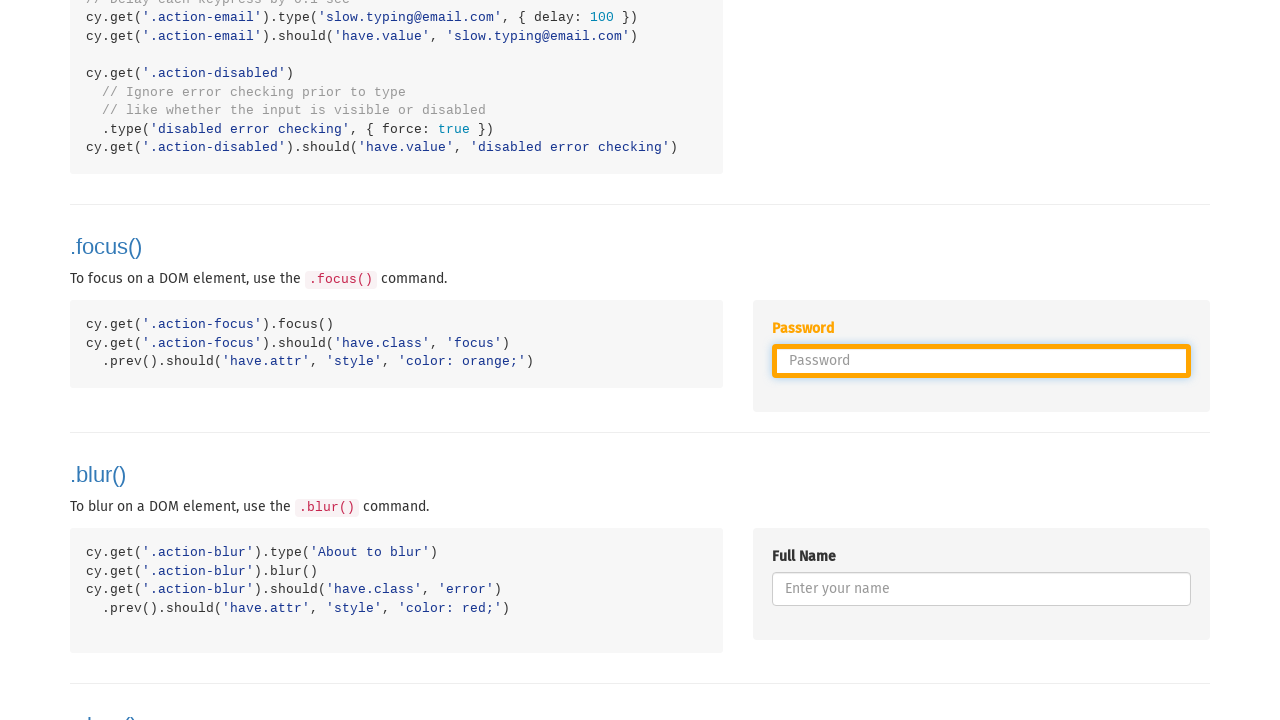